Tests the text box form by entering a full name, clicking submit, and verifying the name appears in the output area

Starting URL: https://demoqa.com/text-box

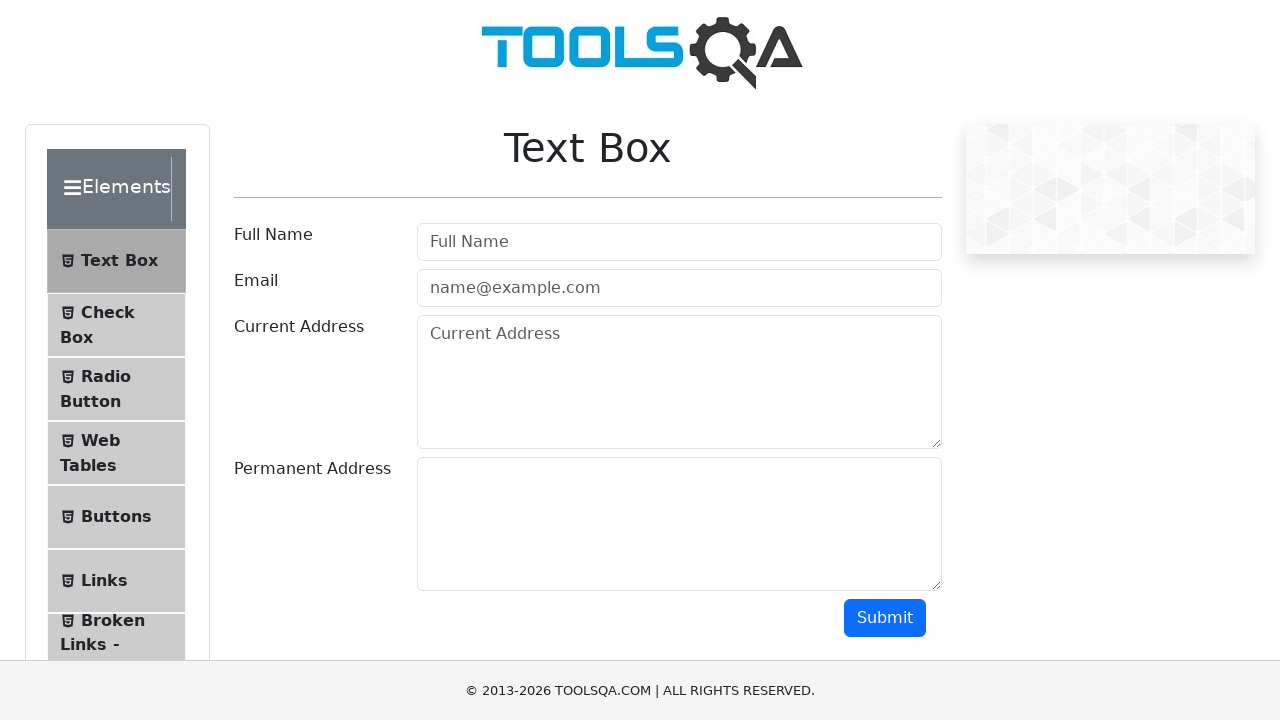

Filled full name input field with 'MariusTalalas' on #userName
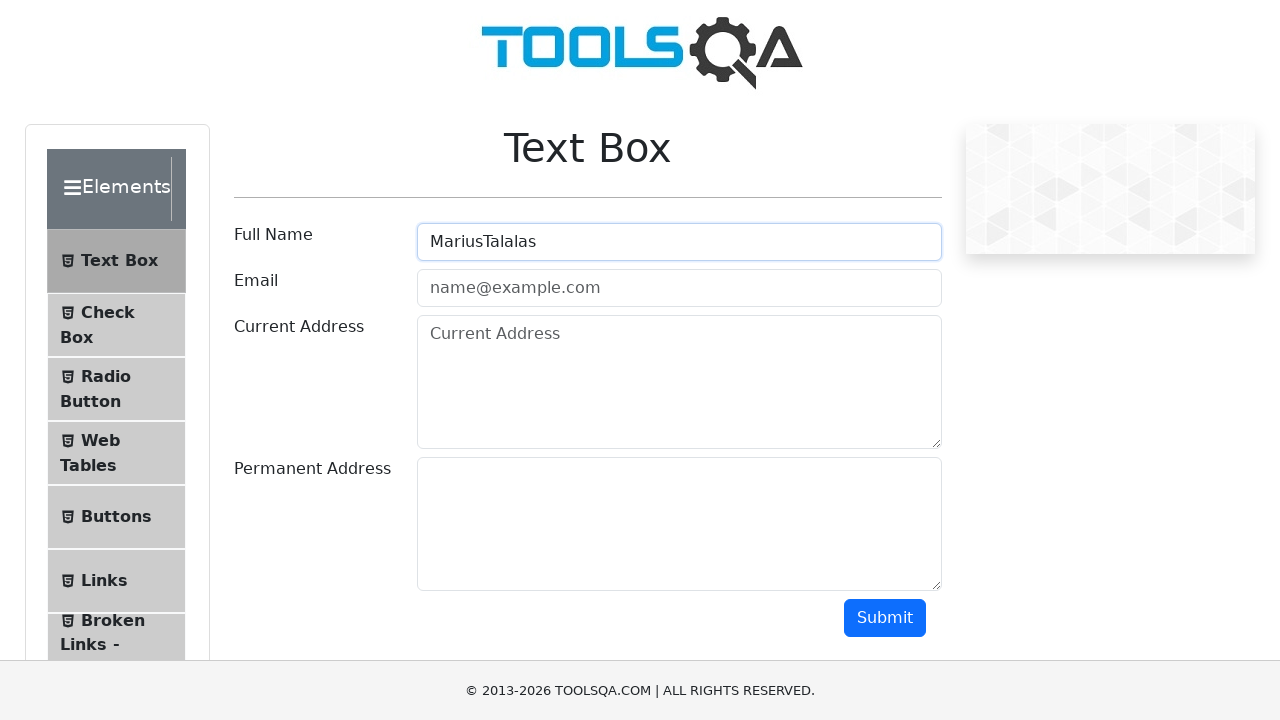

Clicked submit button to submit the form at (885, 618) on #submit
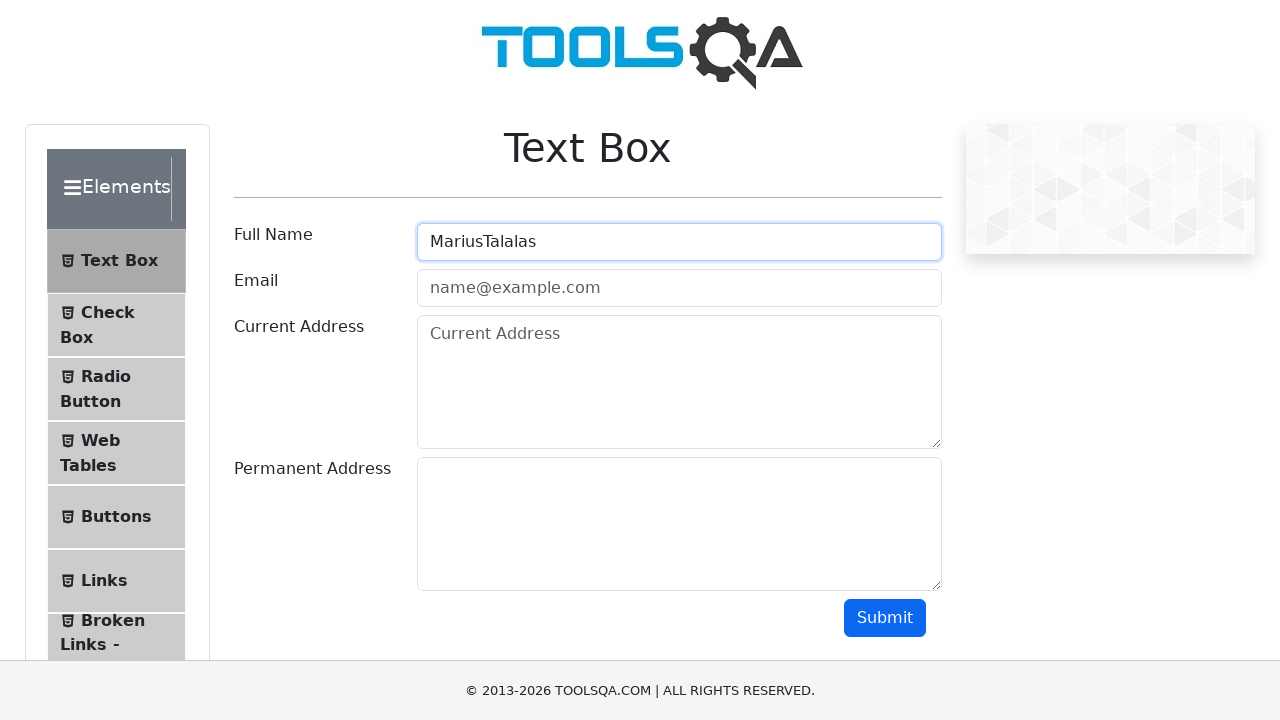

Output area loaded after form submission
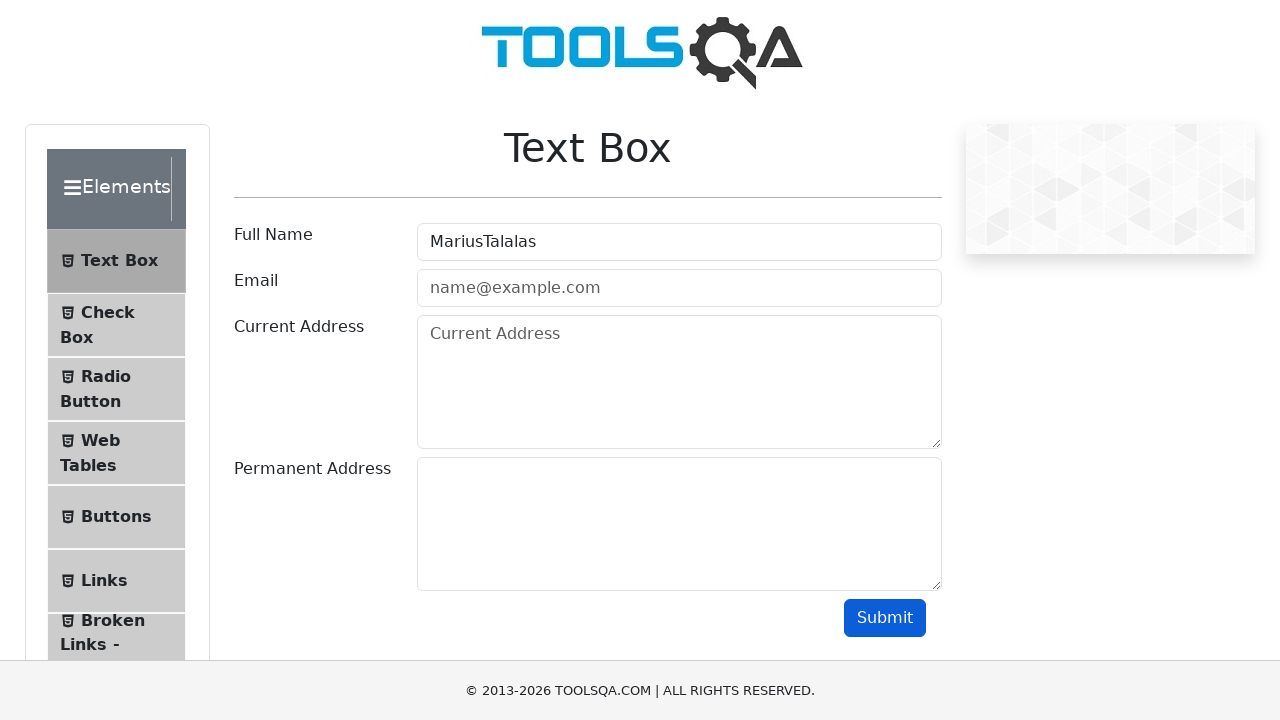

Retrieved output text from the name field
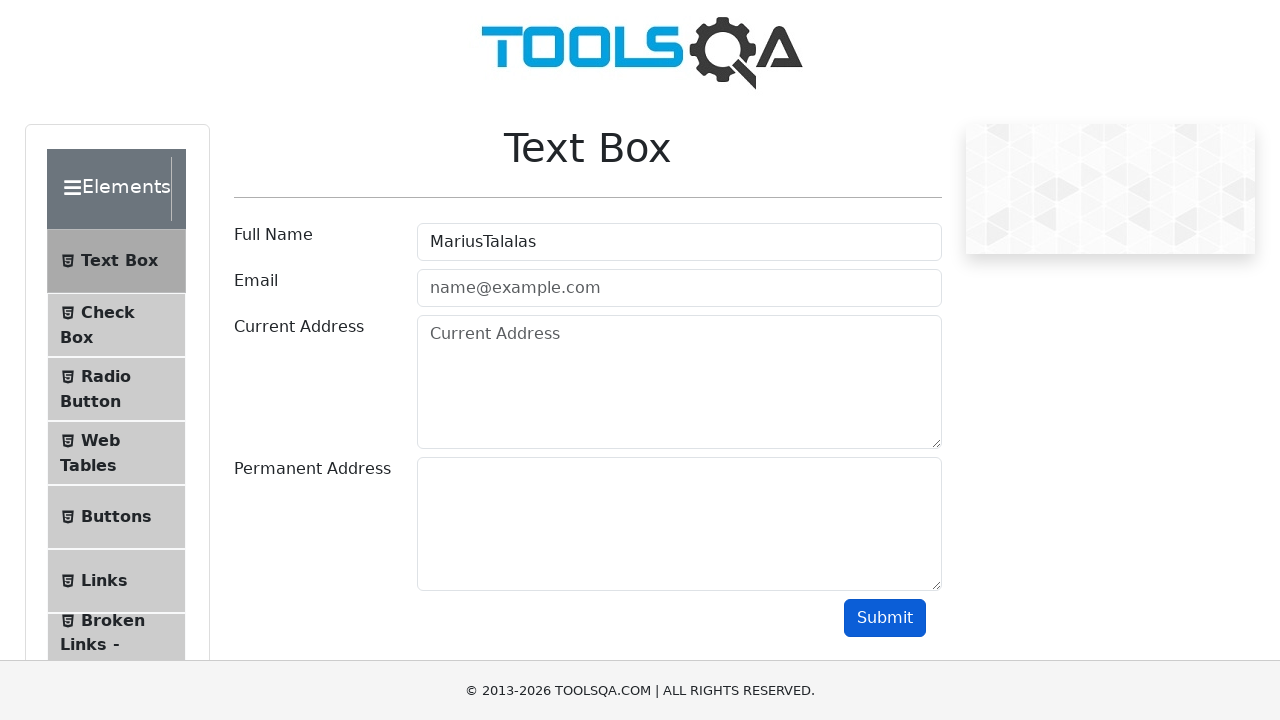

Verified that 'MariusTalalas' appears in the output area
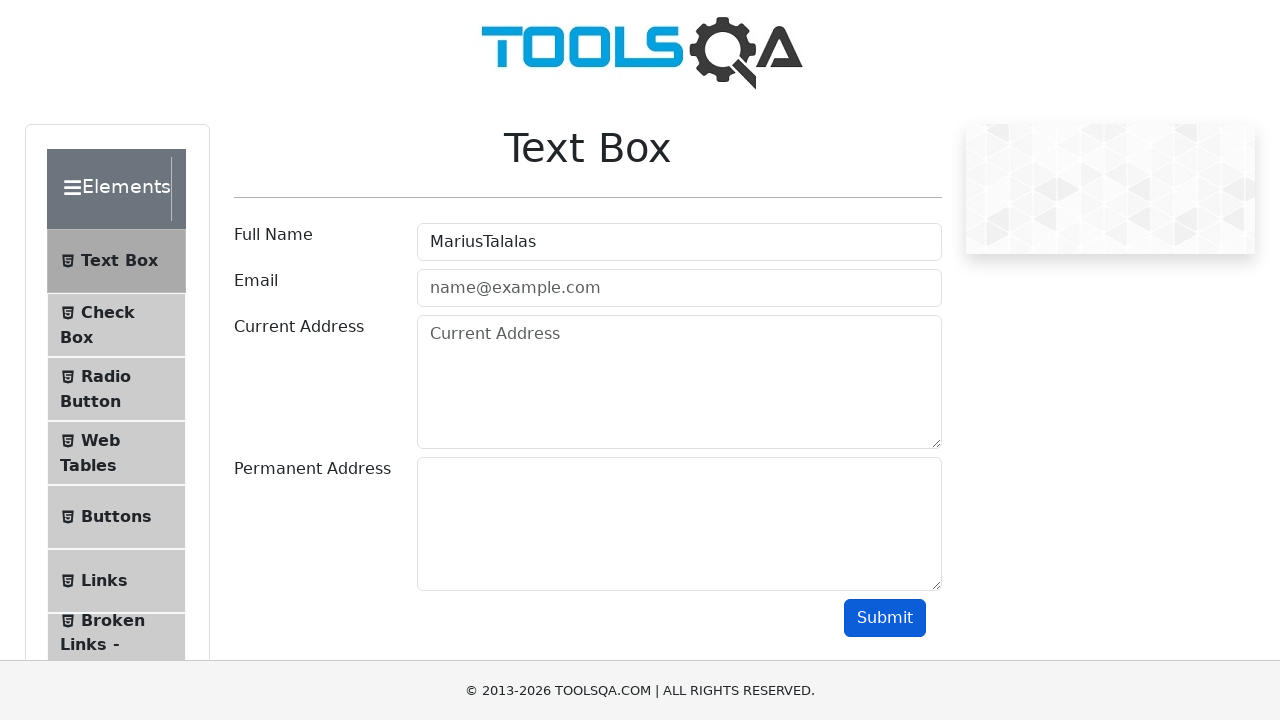

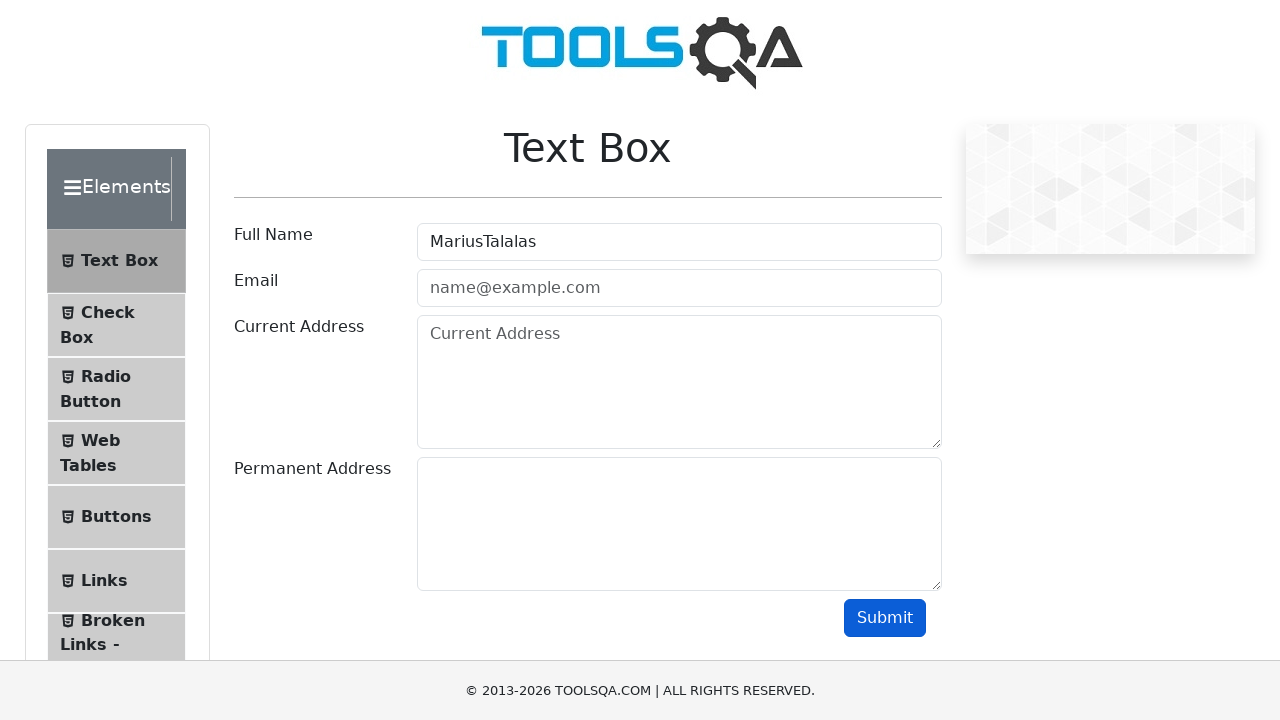